Tests iframe handling on DemoQA by navigating to the Frames section and switching between frame1 and frame2 iframes

Starting URL: https://demoqa.com/

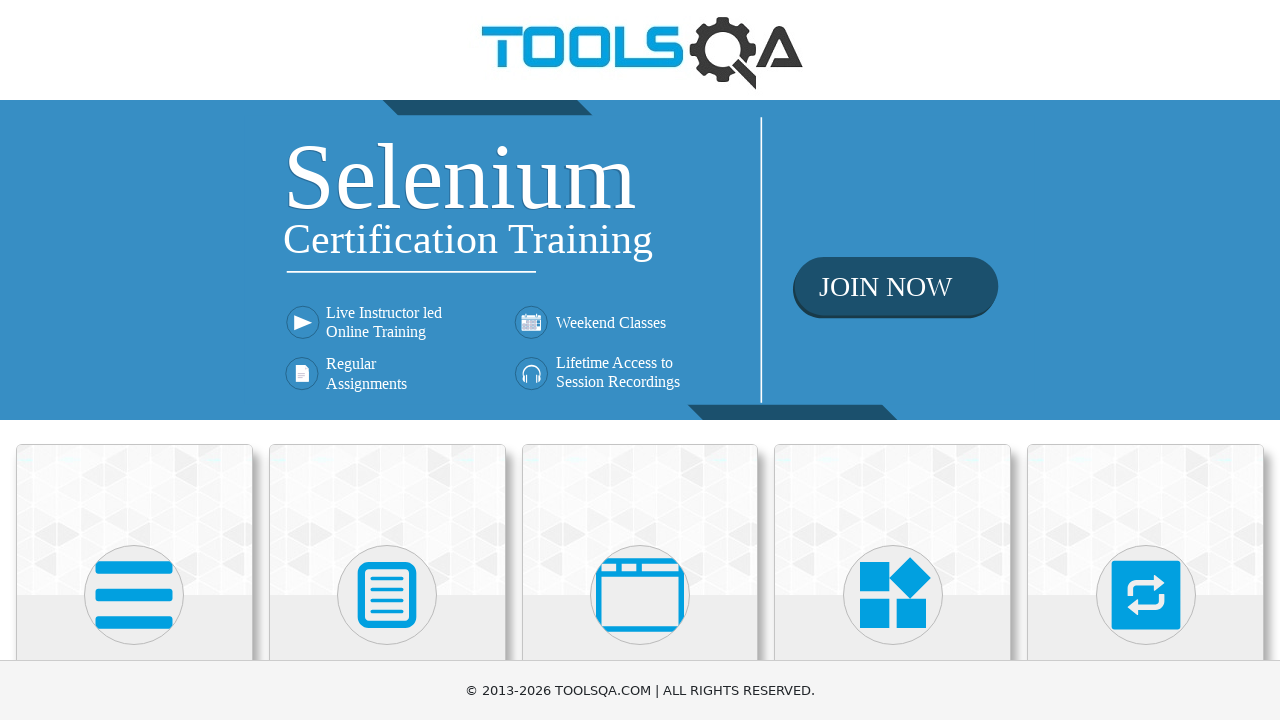

Clicked on 'Alerts, Frame & Windows' card on homepage at (640, 360) on text=Alerts, Frame & Windows
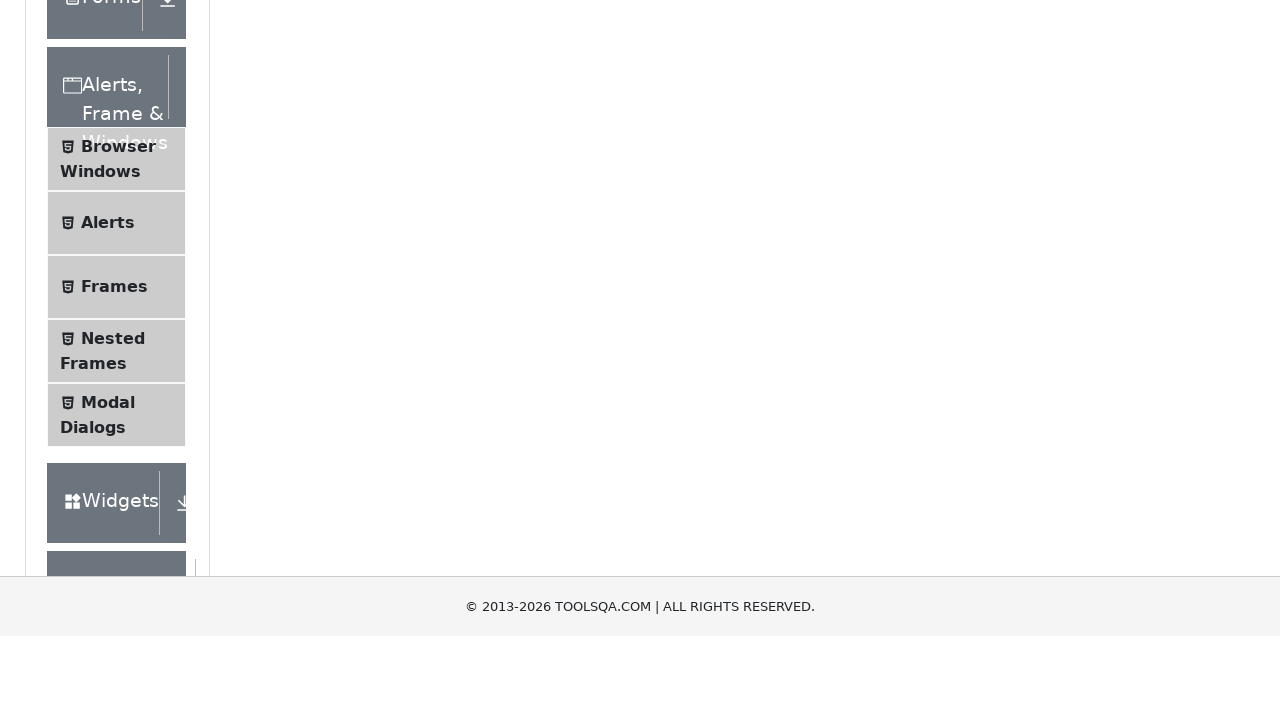

Clicked on 'Frames' menu item in the sidebar at (114, 565) on xpath=//span[text()='Frames']
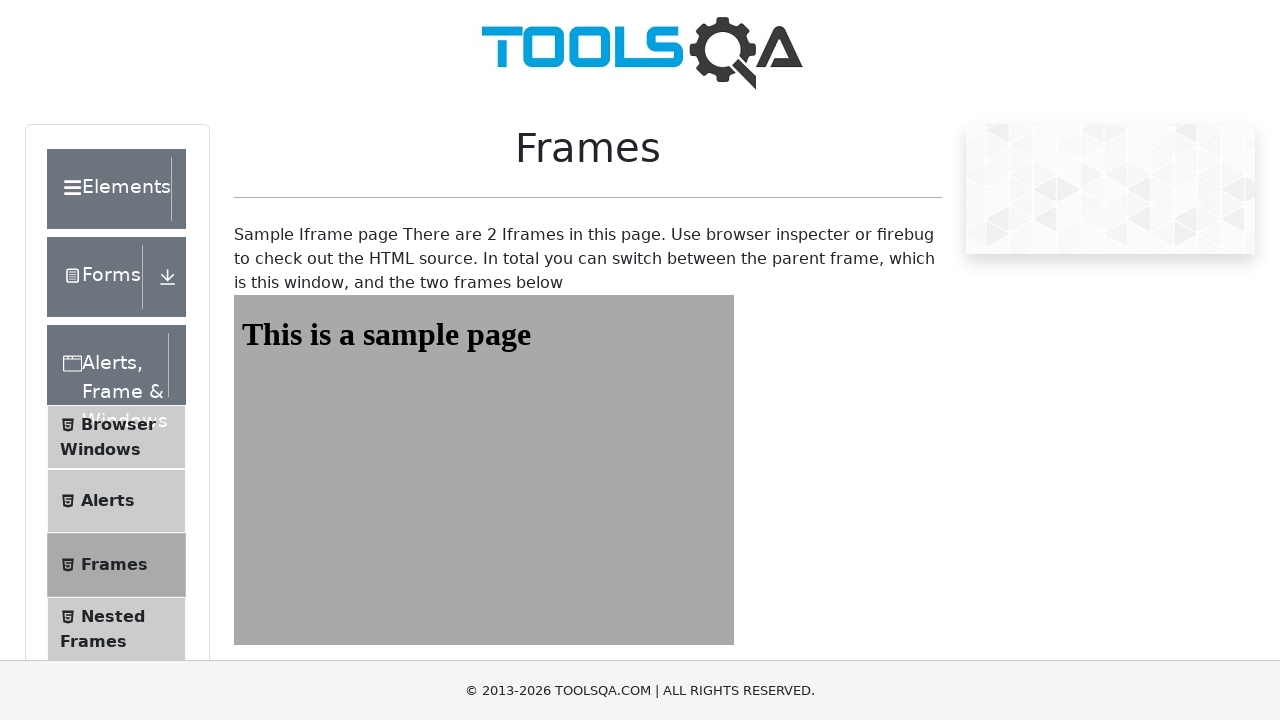

Frames page loaded and frame1 element is visible
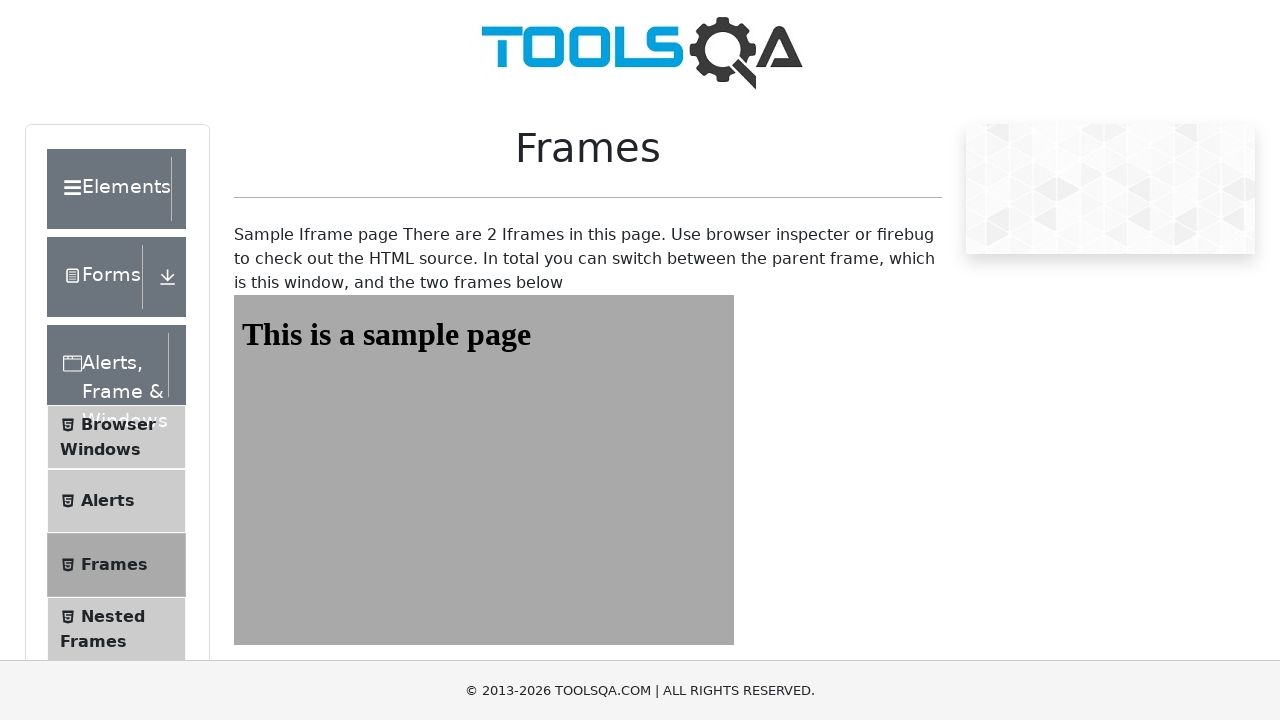

Located frame1 iframe
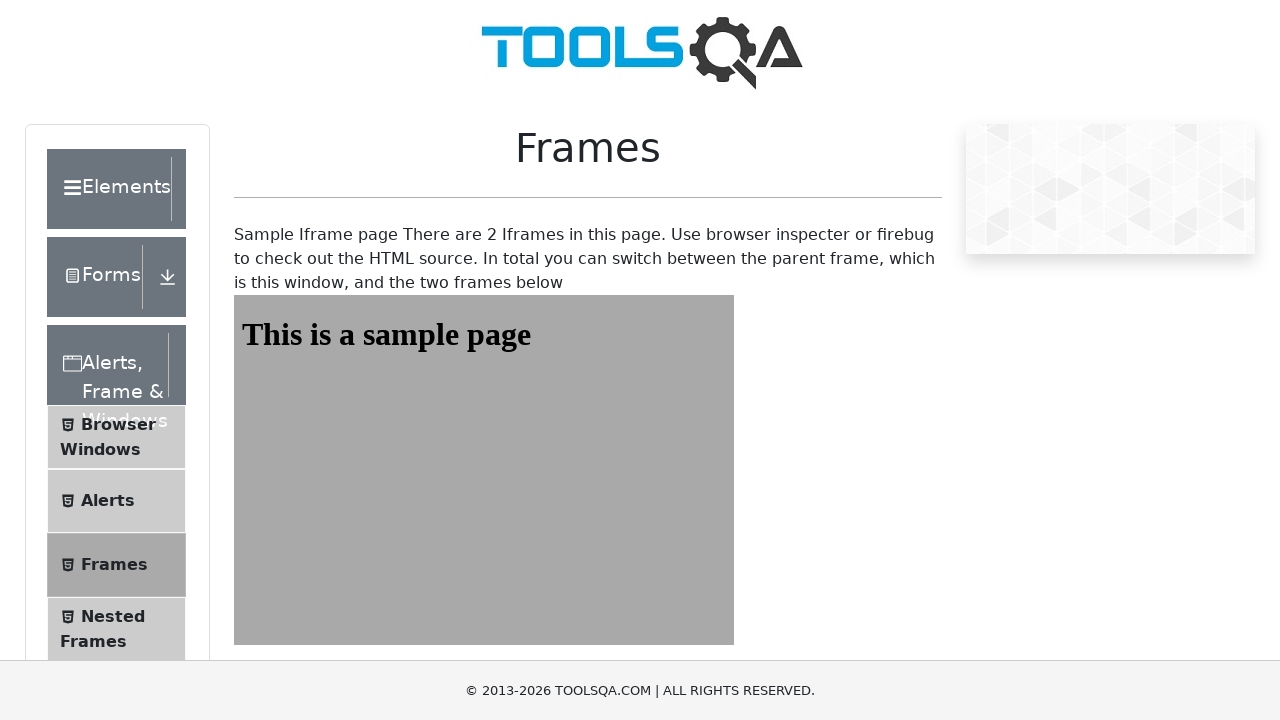

H1 heading in frame1 is visible
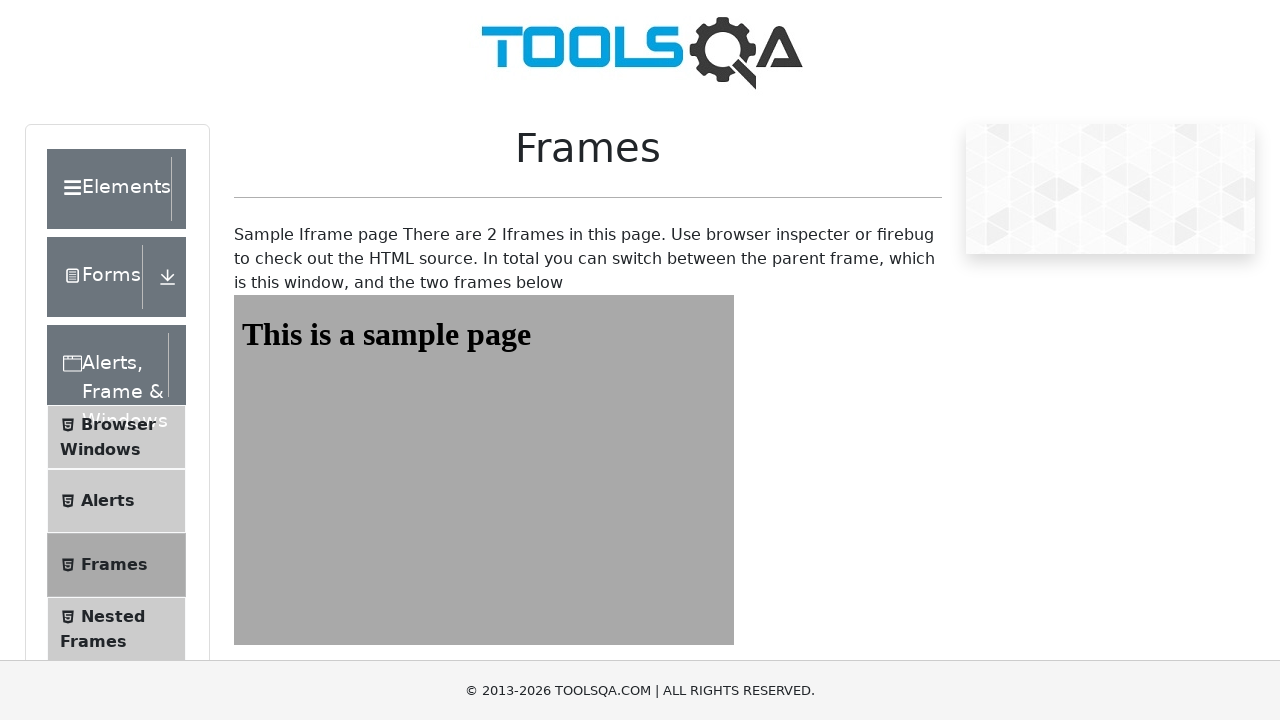

Located frame2 iframe
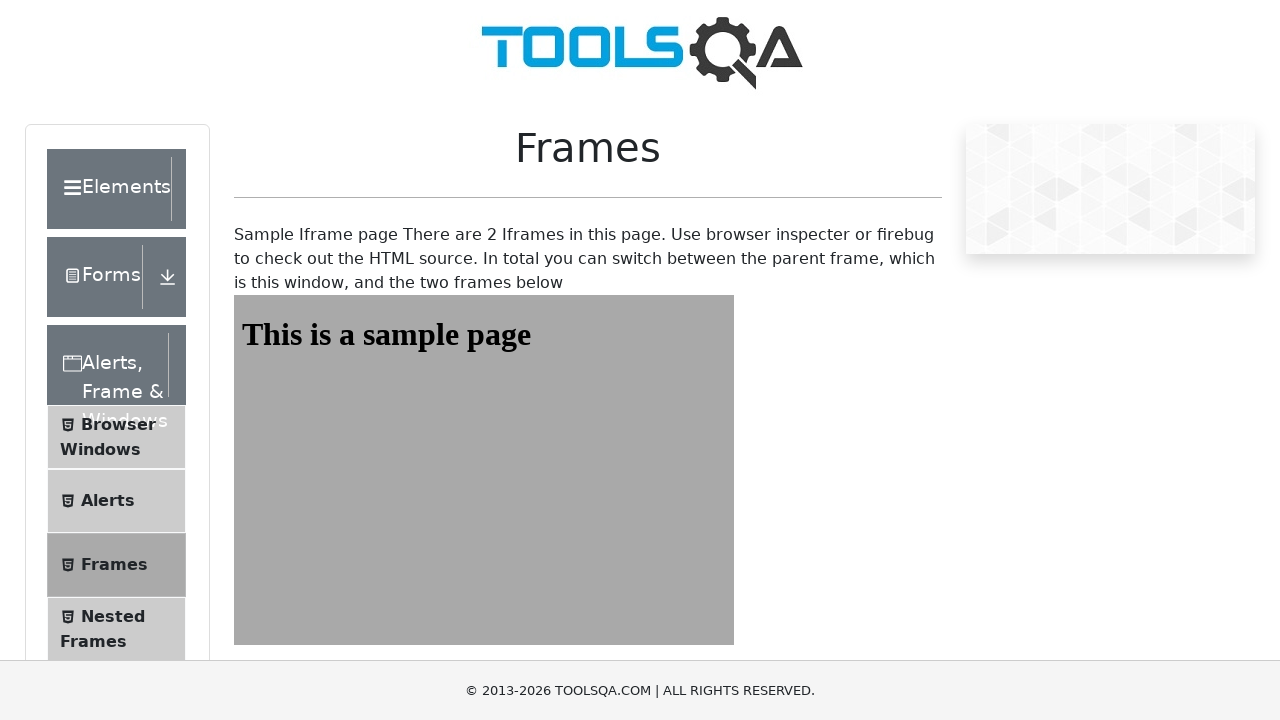

H1 heading in frame2 is visible
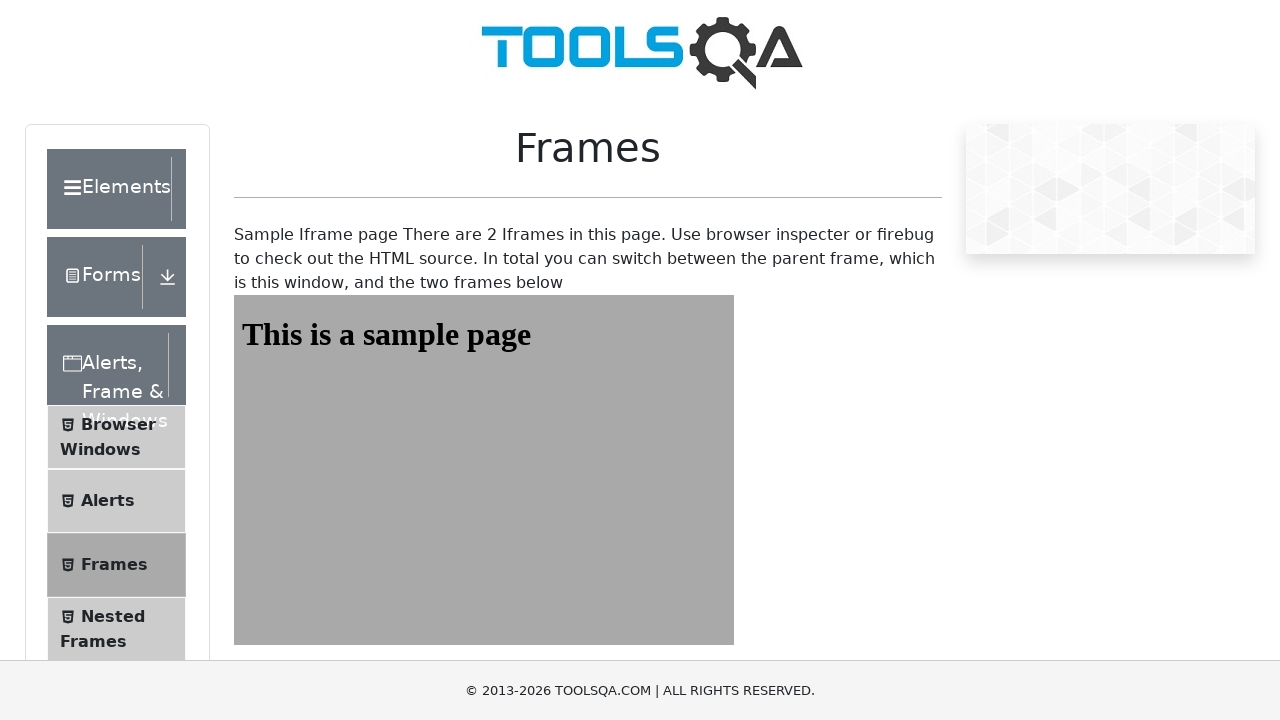

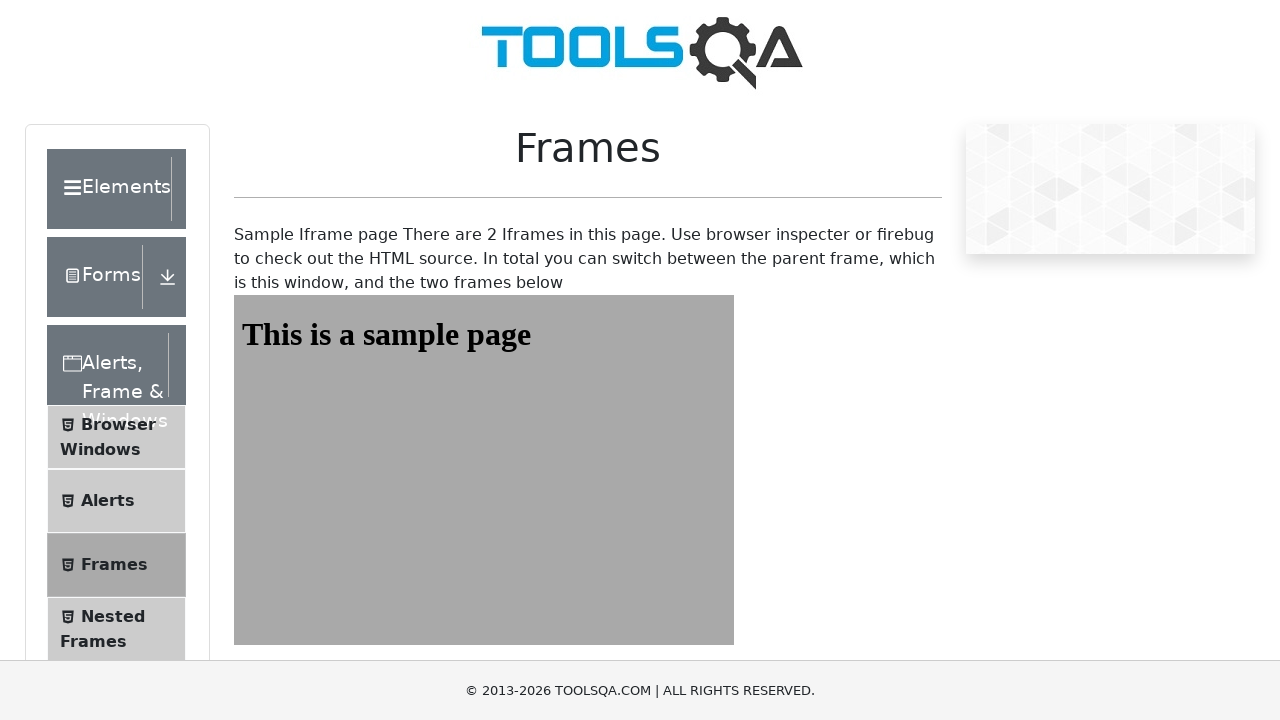